Tests navigation to the Add/Remove Elements page by clicking on the link and verifying the page header contains the expected text.

Starting URL: https://the-internet.herokuapp.com/

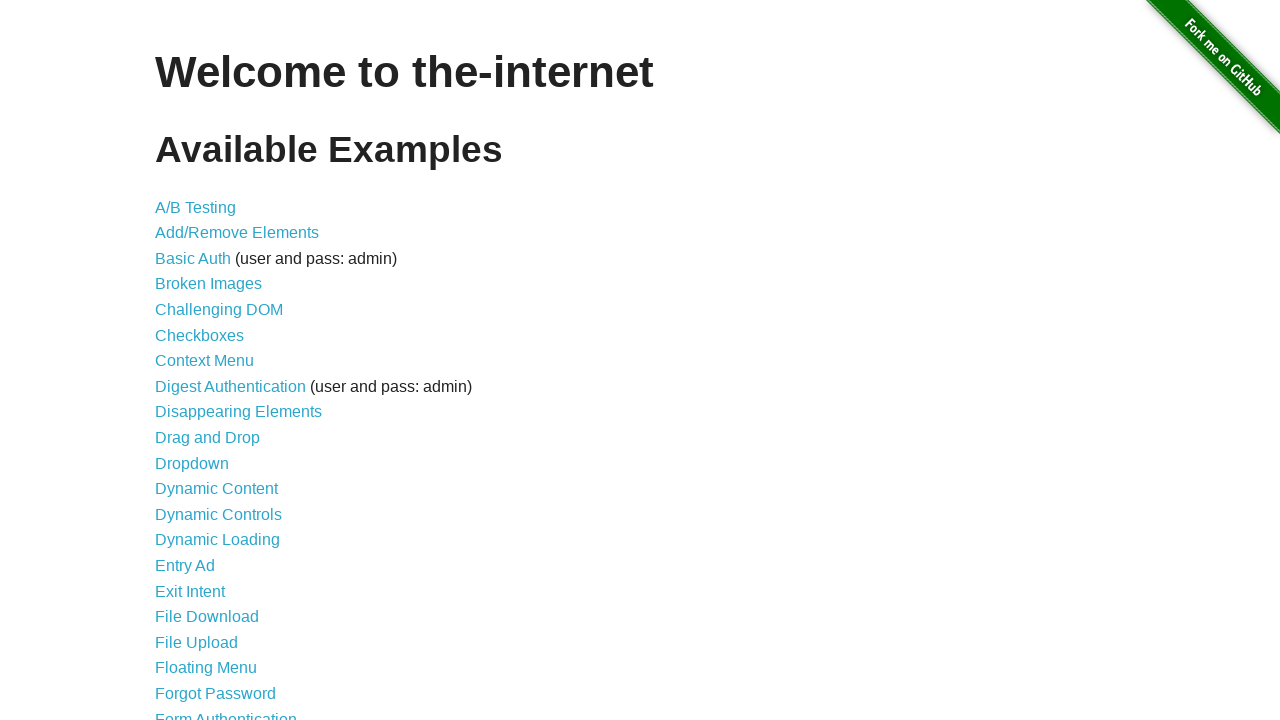

Navigated to the-internet.herokuapp.com home page
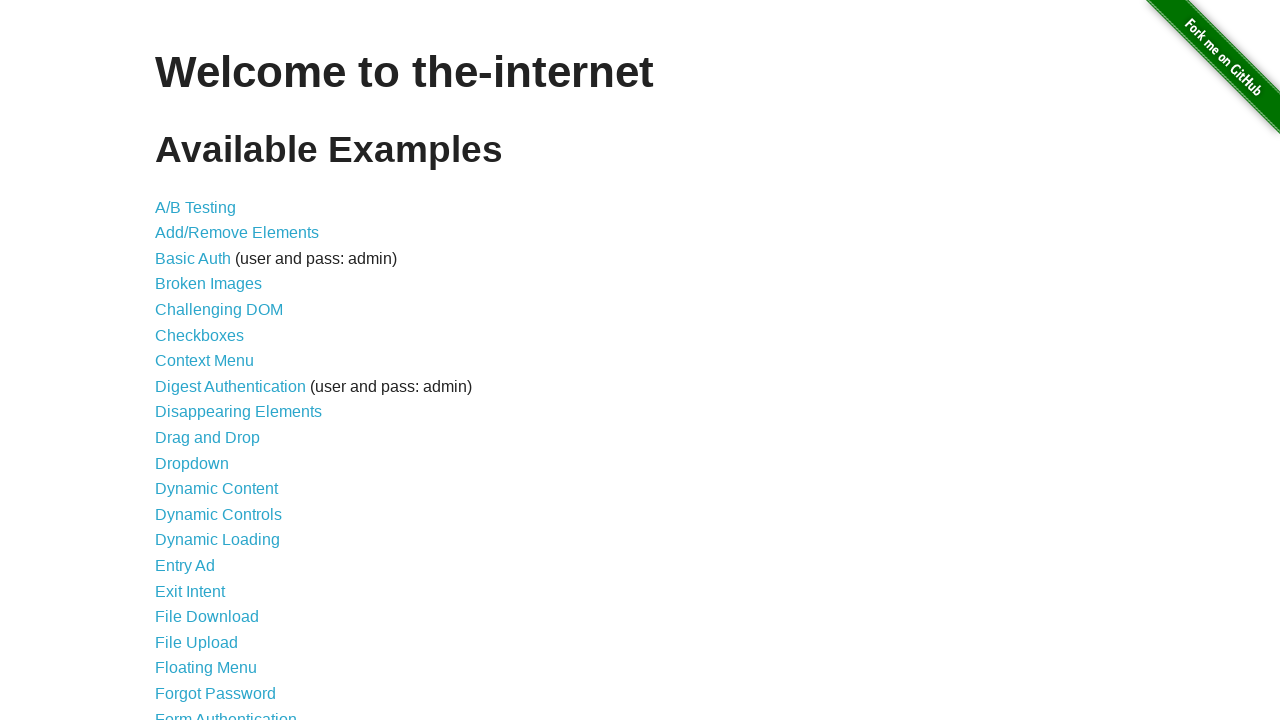

Clicked on 'Add/Remove Elements' link at (237, 233) on text=Add/Remove Elements
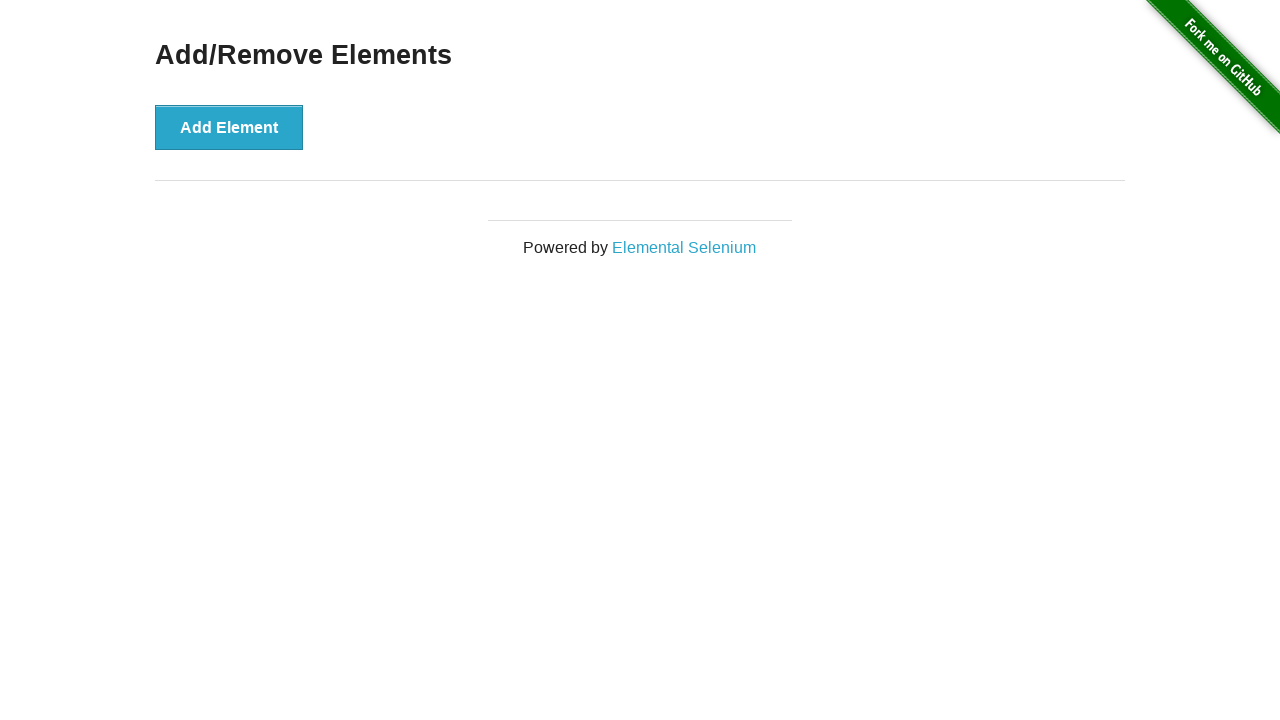

Page loaded and h3 header element is visible
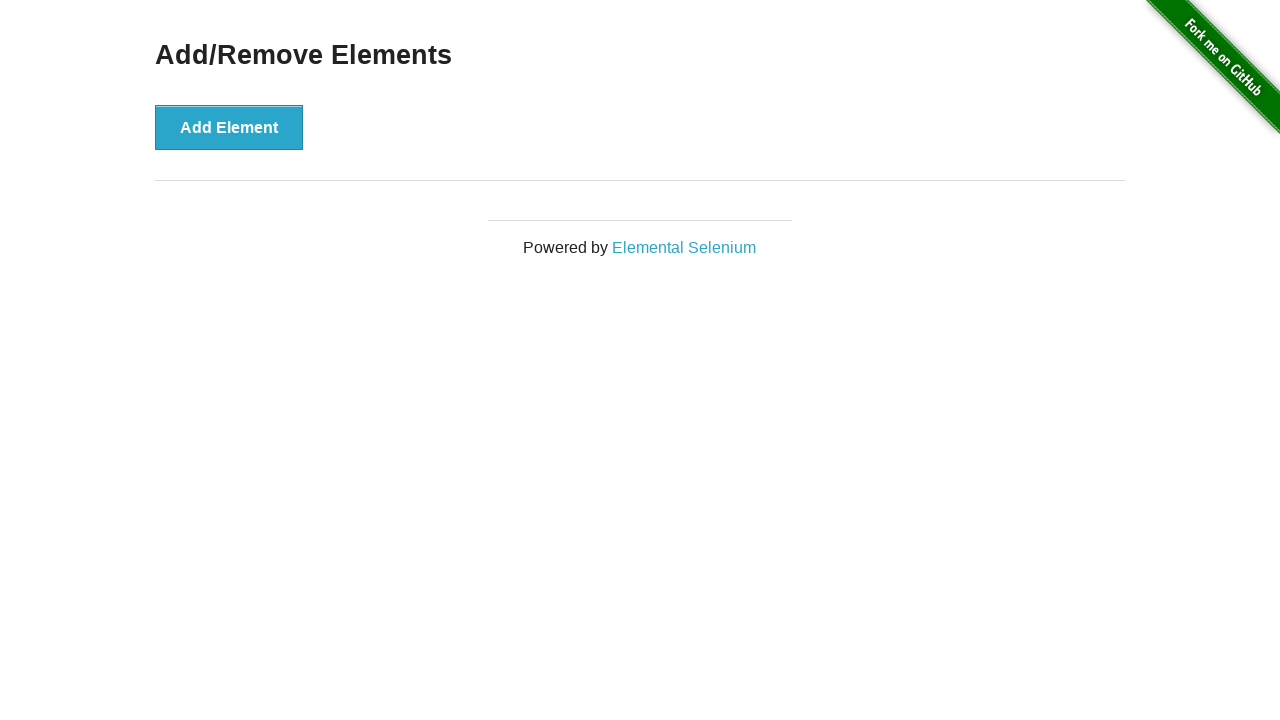

Verified page header contains 'Add/Remove' text
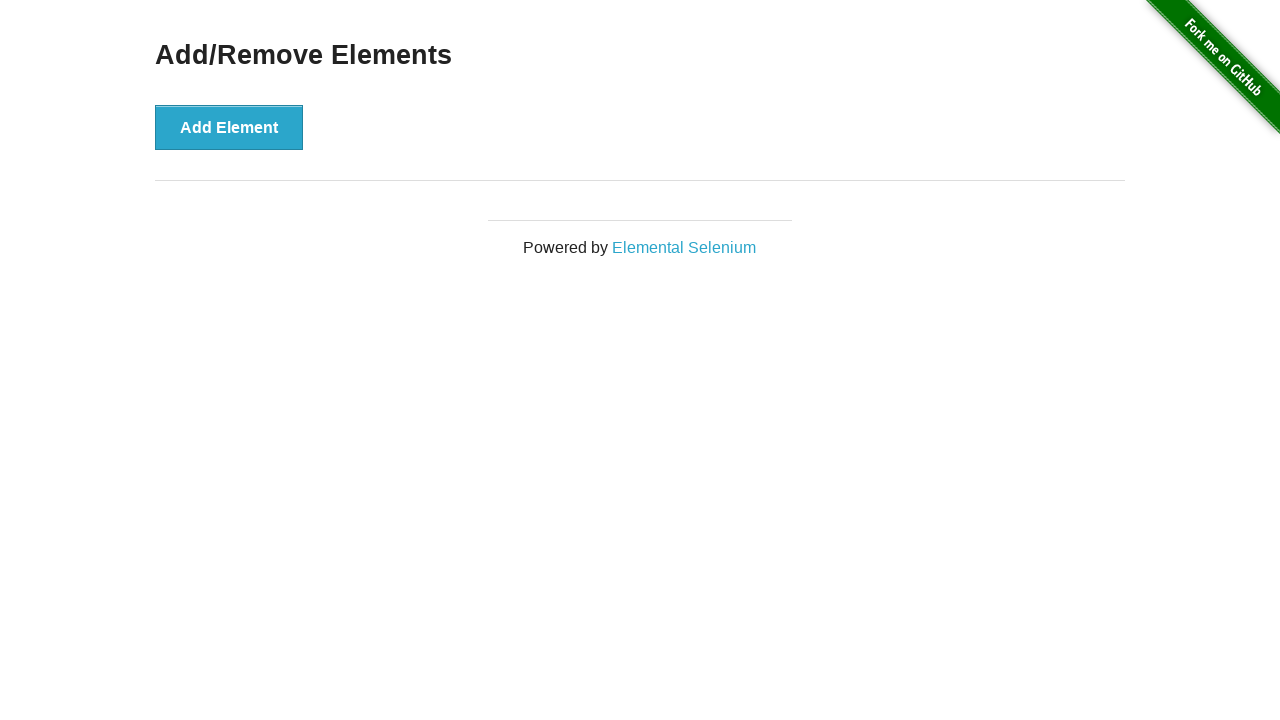

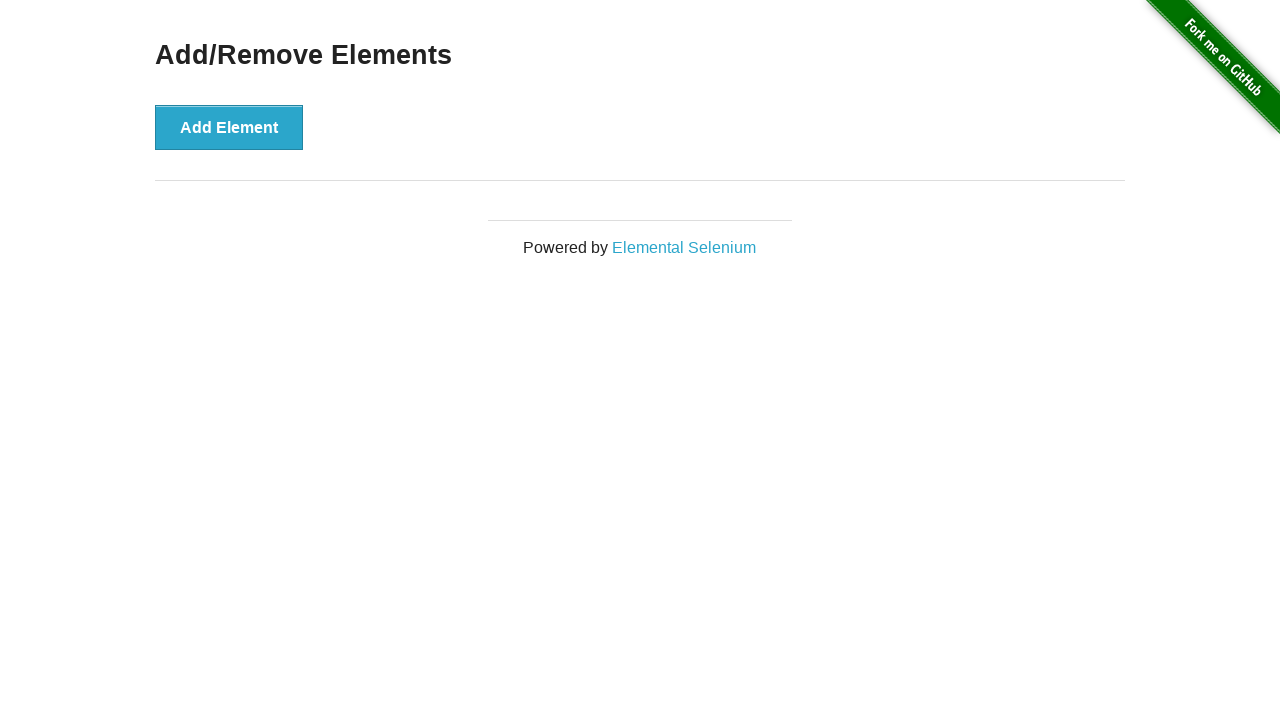